Tests the "Plan Your Trip" form on Medanta website by filling out name, mobile number, and email fields, then submitting the form and verifying the thank you message appears.

Starting URL: https://www.medanta.org/plan-your-trip

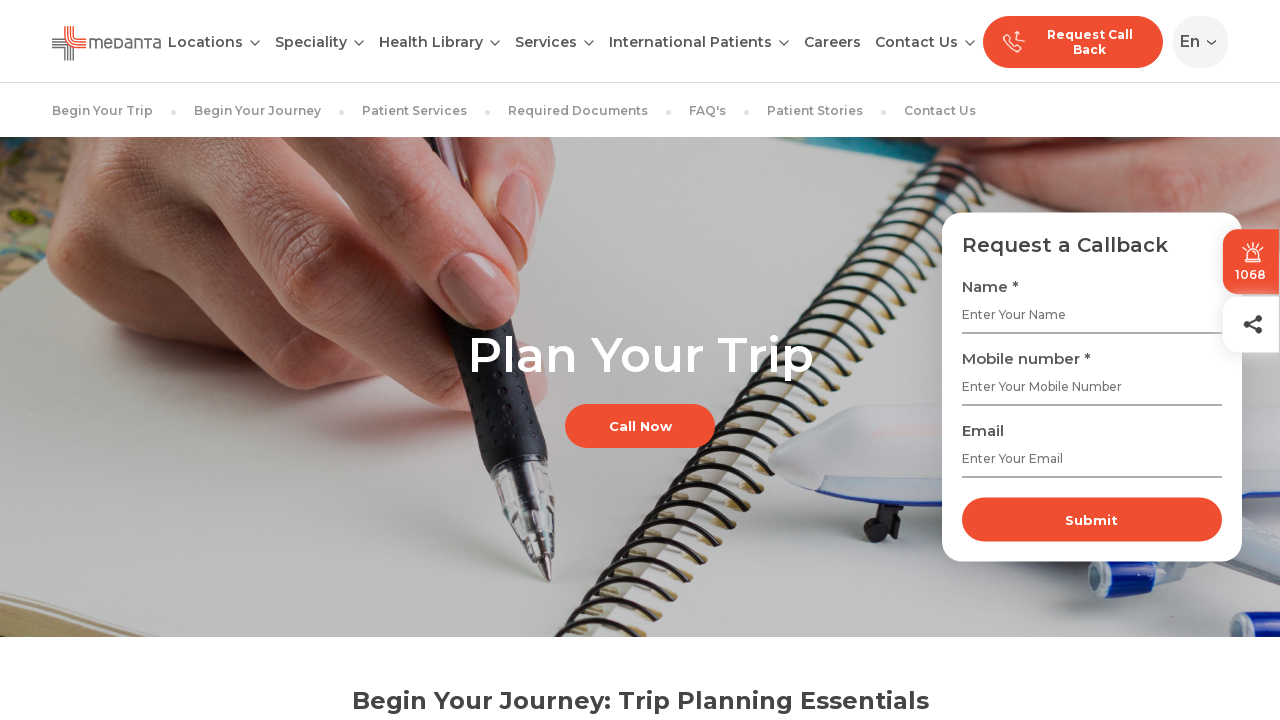

Filled name field with 'John Smith' on (//input[@type='text' and @placeholder='Enter Your Name'])[3]
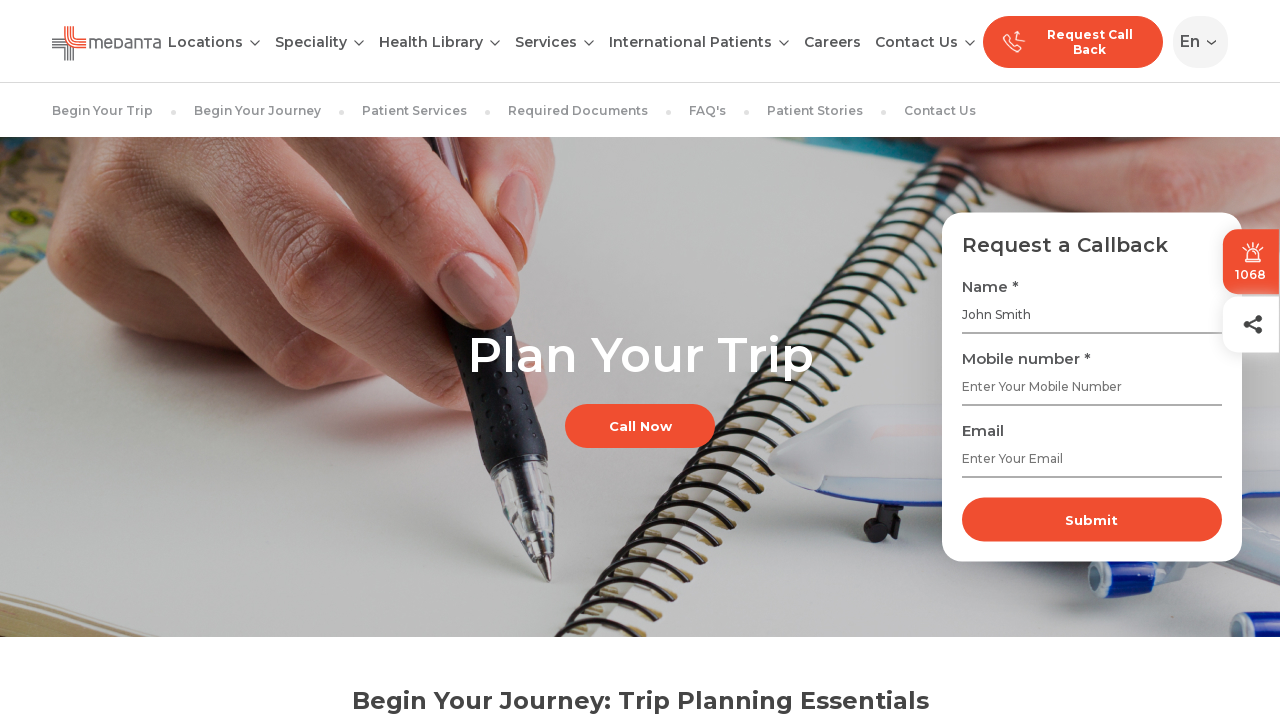

Filled mobile number field with '9876543210' on (//input[@type='number' and @placeholder='Enter Your Mobile Number'])[2]
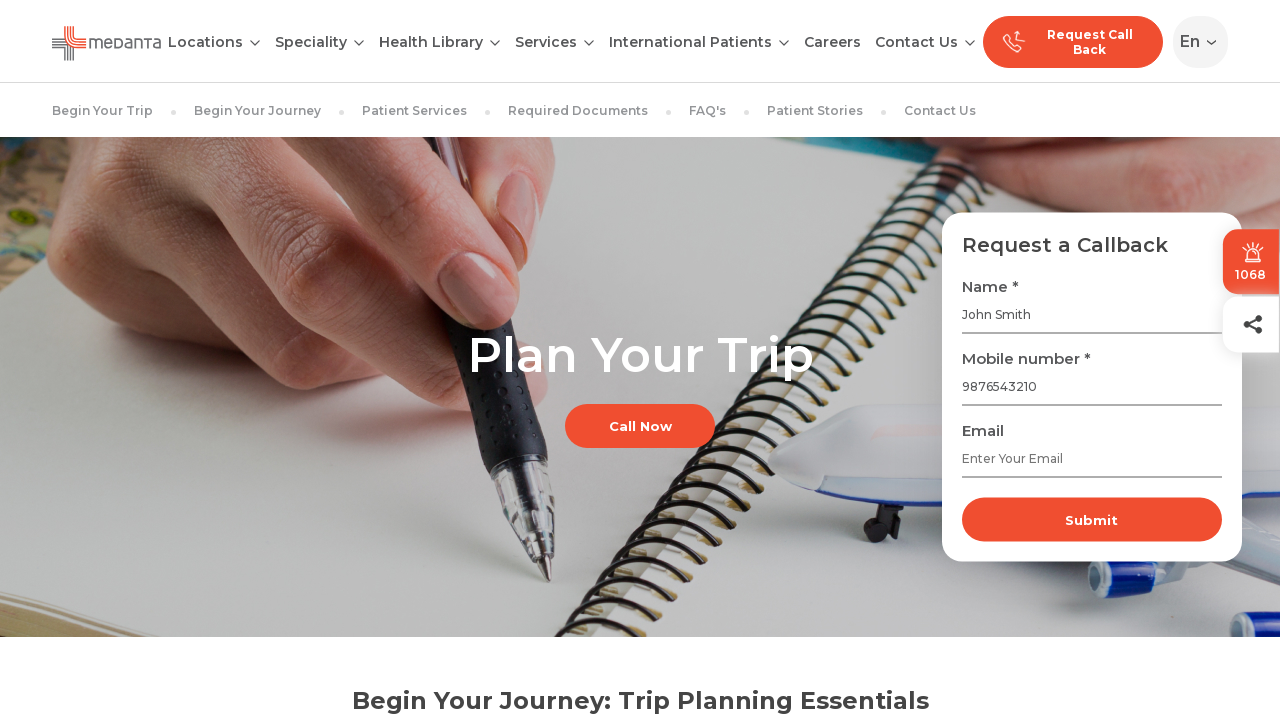

Filled email field with 'testuser2024@example.com' on (//input[@type='email' and @placeholder='Enter Your Email'])[2]
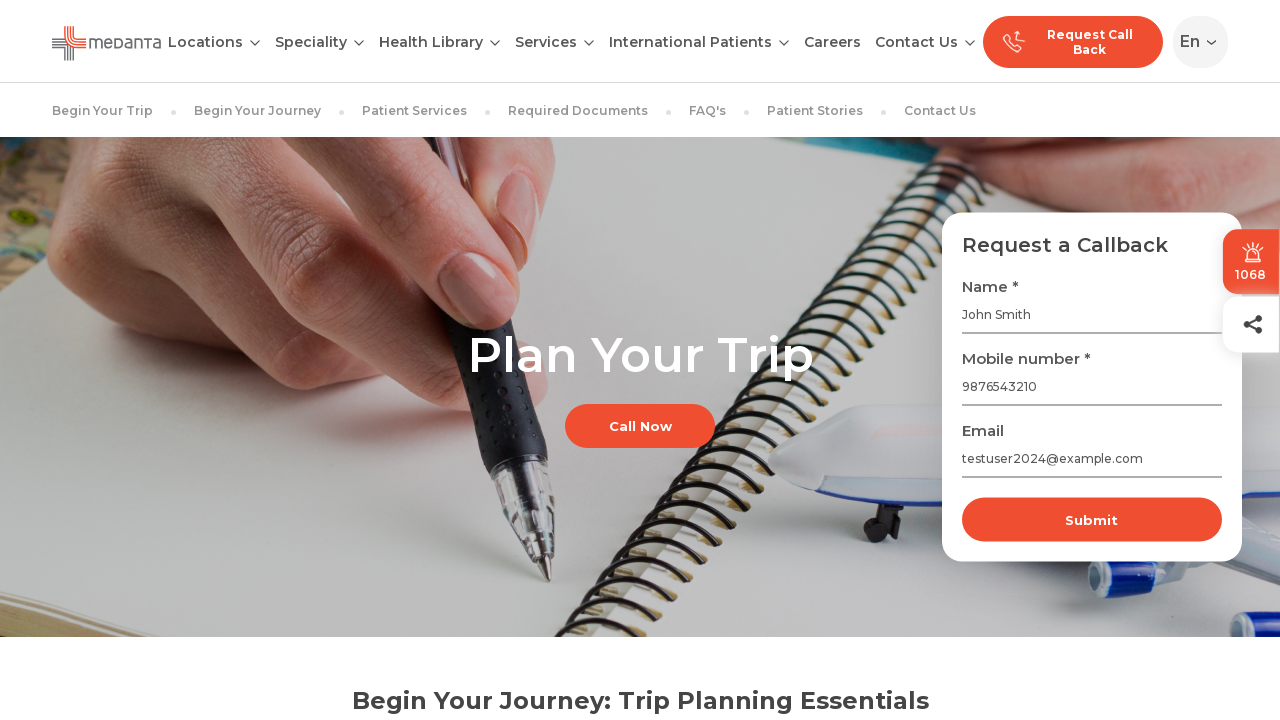

Clicked submit button to submit the Plan Your Trip form at (1092, 520) on (//button[@type='submit'])[3]
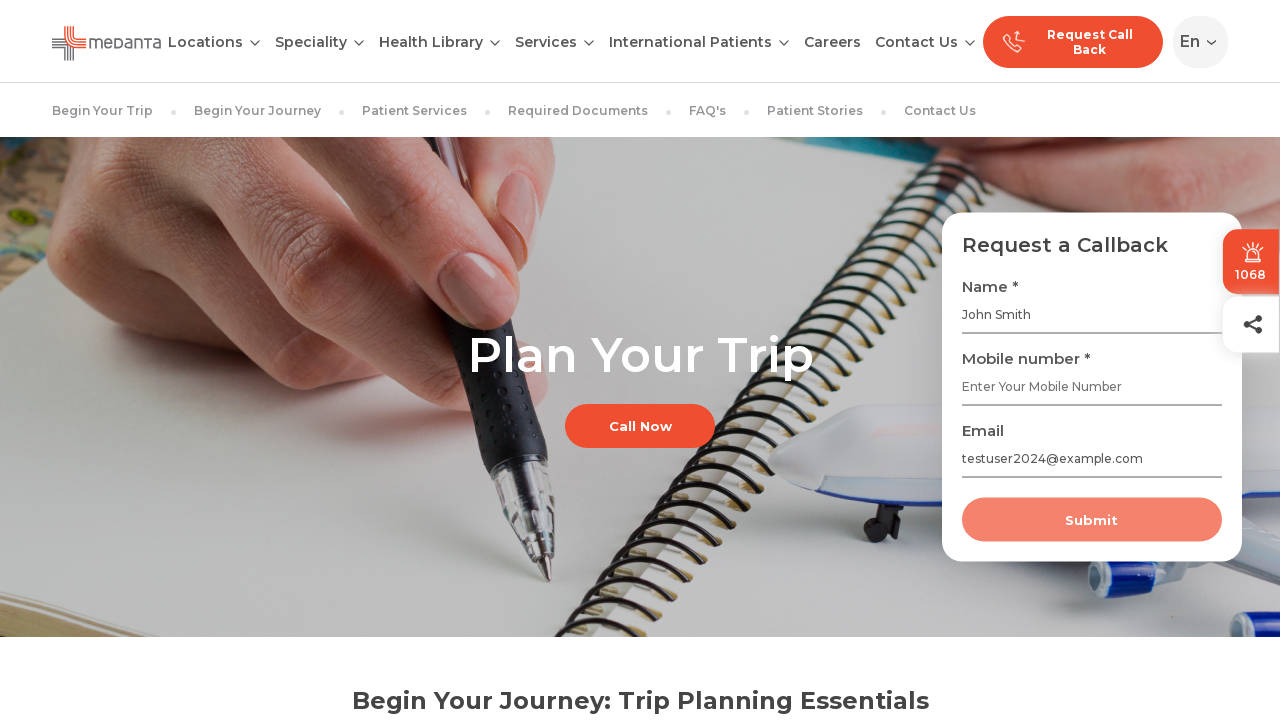

Thank you message appeared, confirming form submission was successful
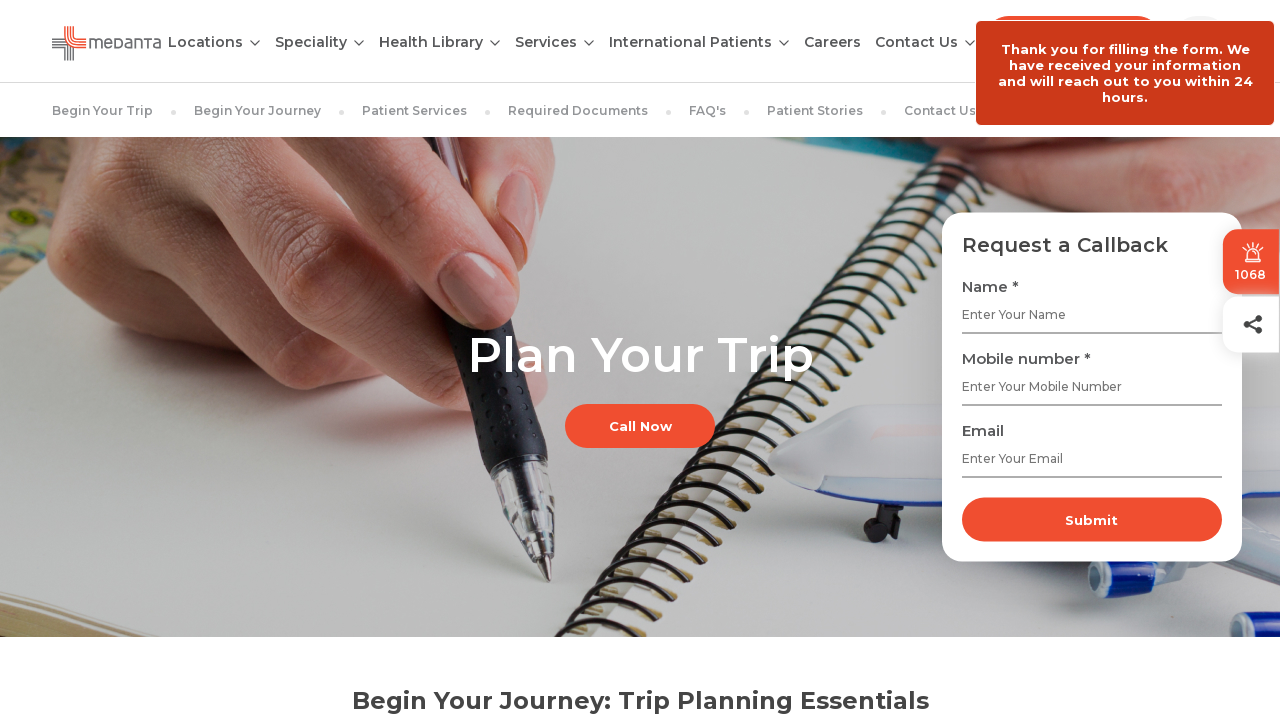

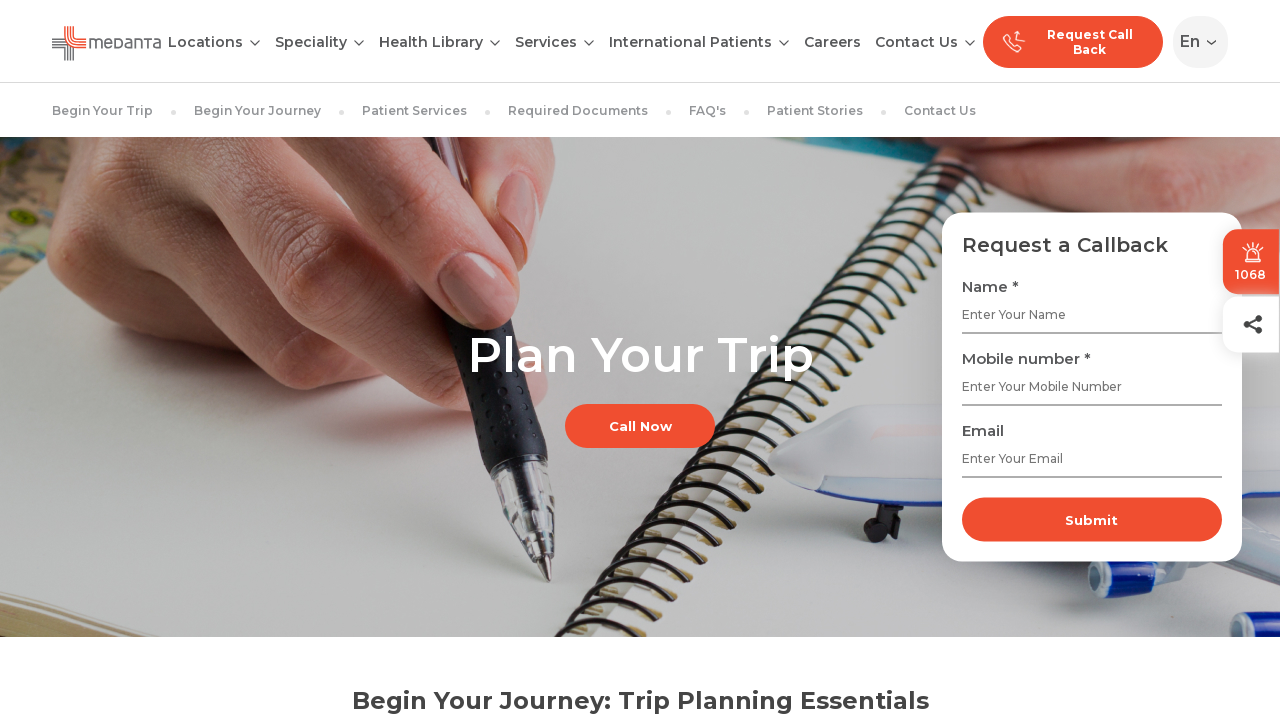